Tests drag and drop functionality by dragging a "Drag me" element and dropping it onto a "Drop here" target, then verifies the target text changes to "Dropped!"

Starting URL: https://demoqa.com/droppable

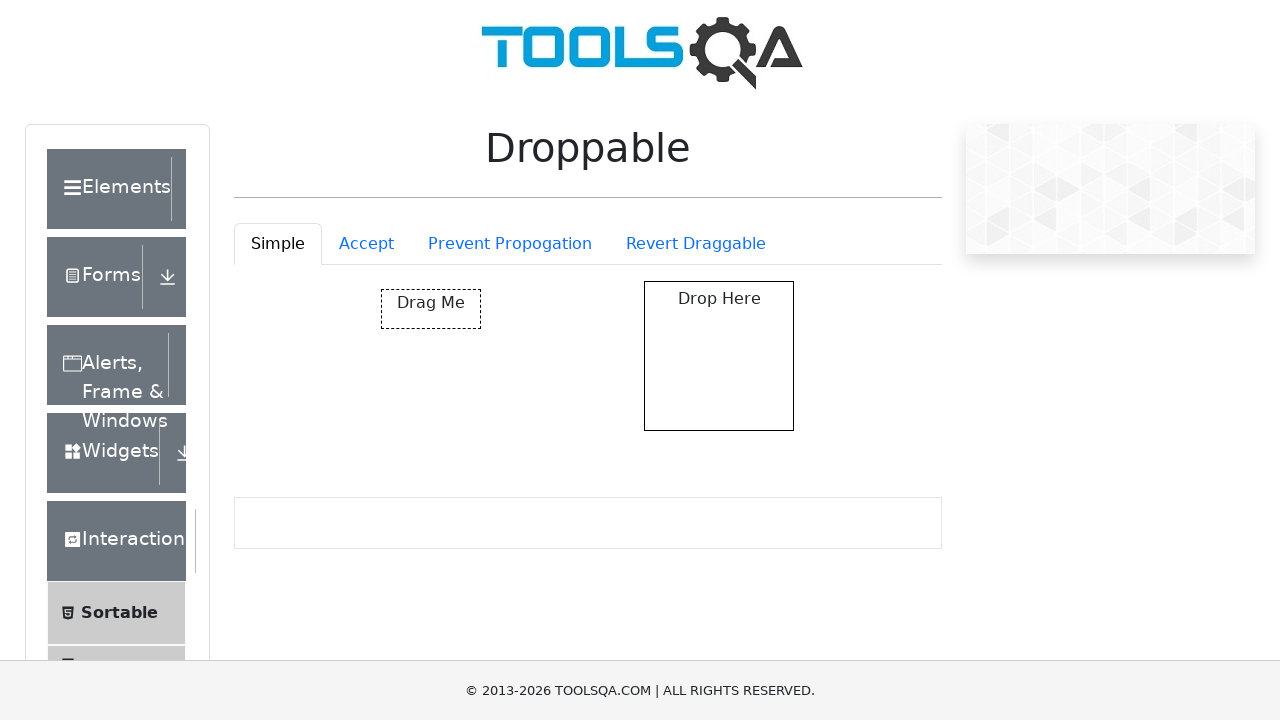

Located the 'Drag me' element
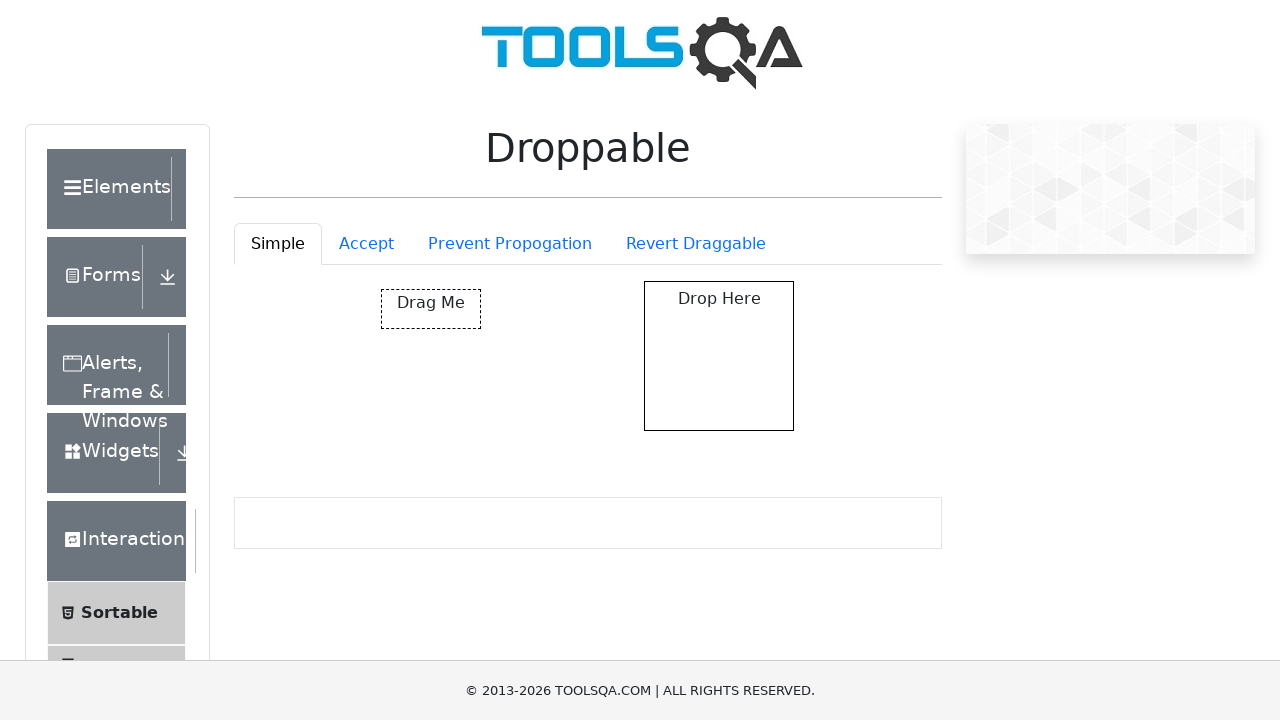

Located the 'Drop here' target element
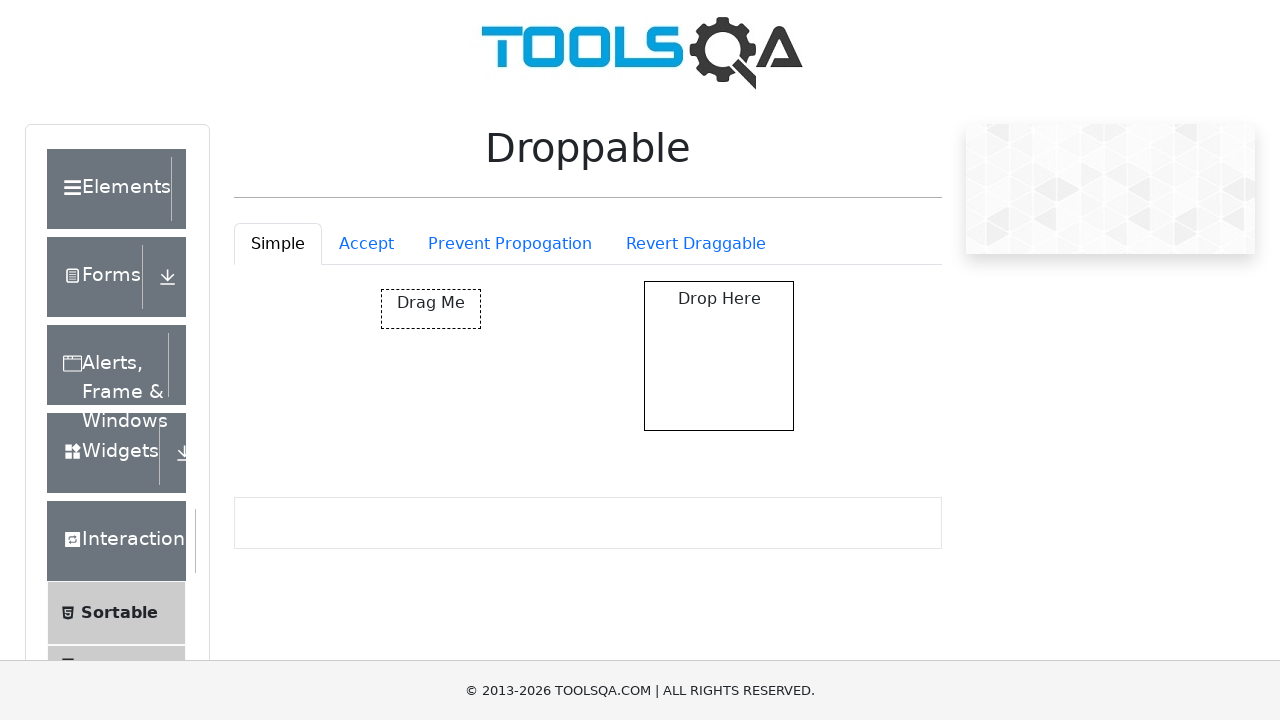

Dragged 'Drag me' element and dropped it onto 'Drop here' target at (719, 356)
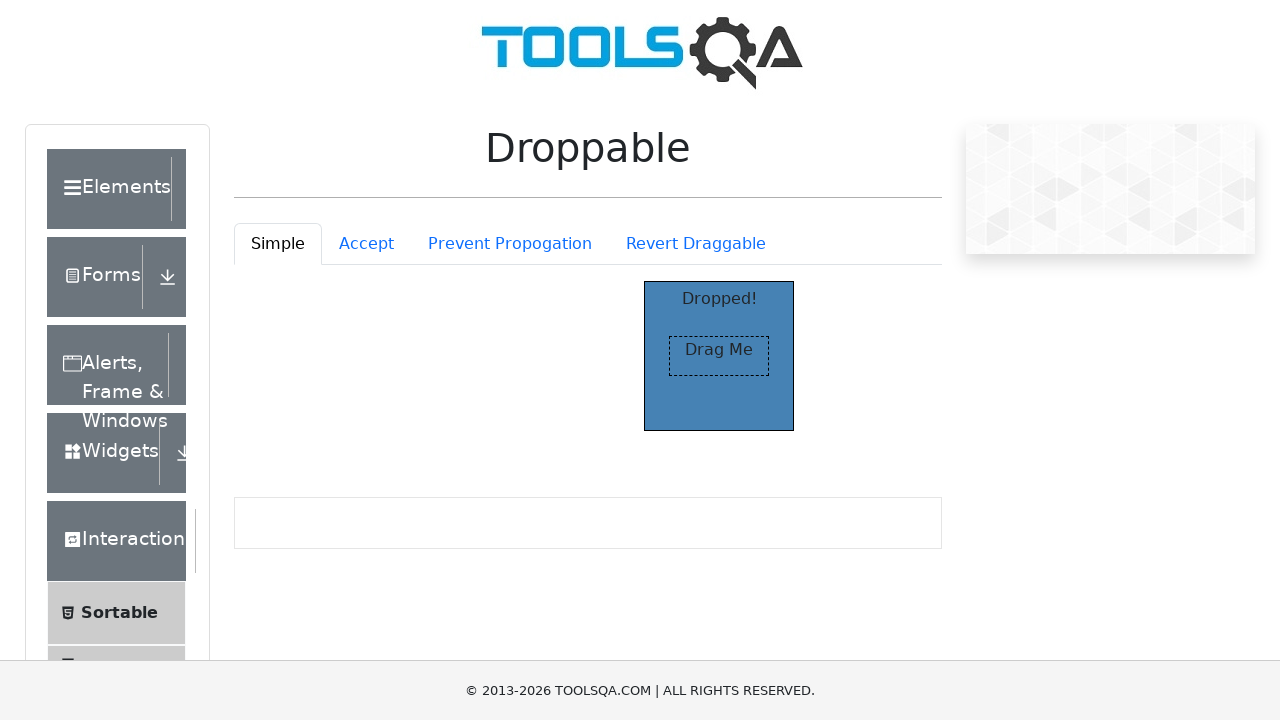

Verified that drop target text changed to 'Dropped!'
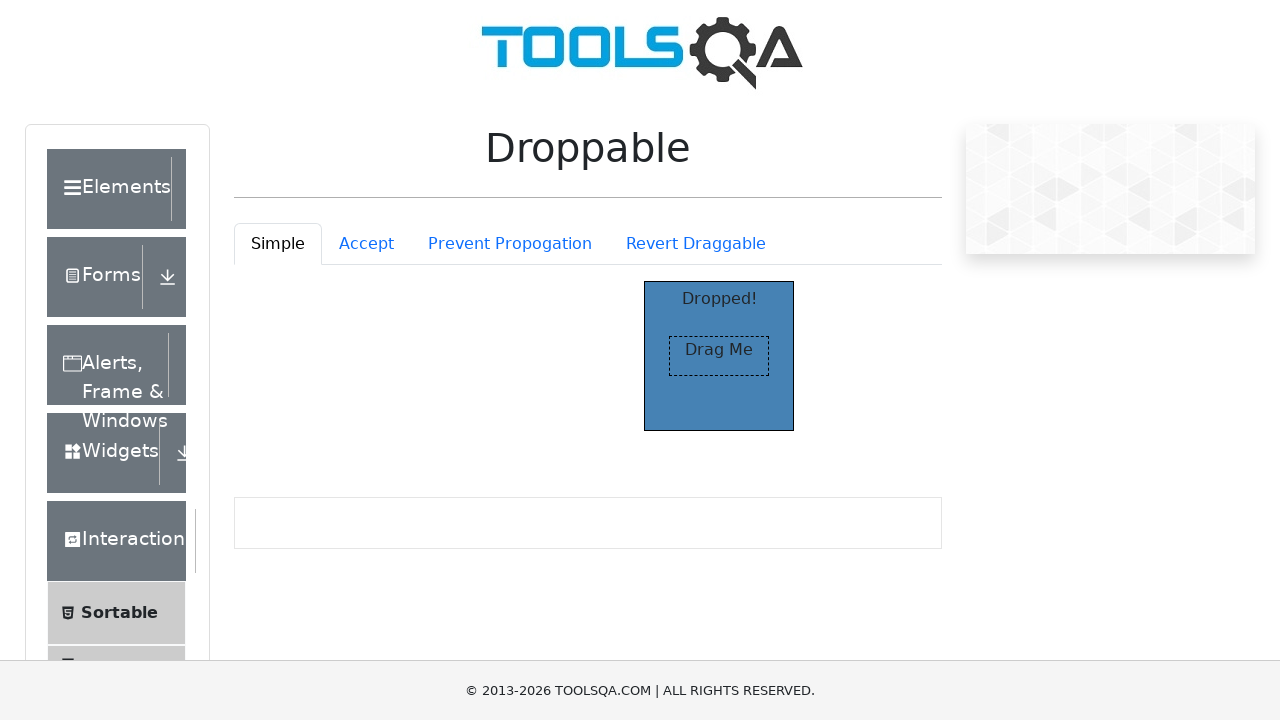

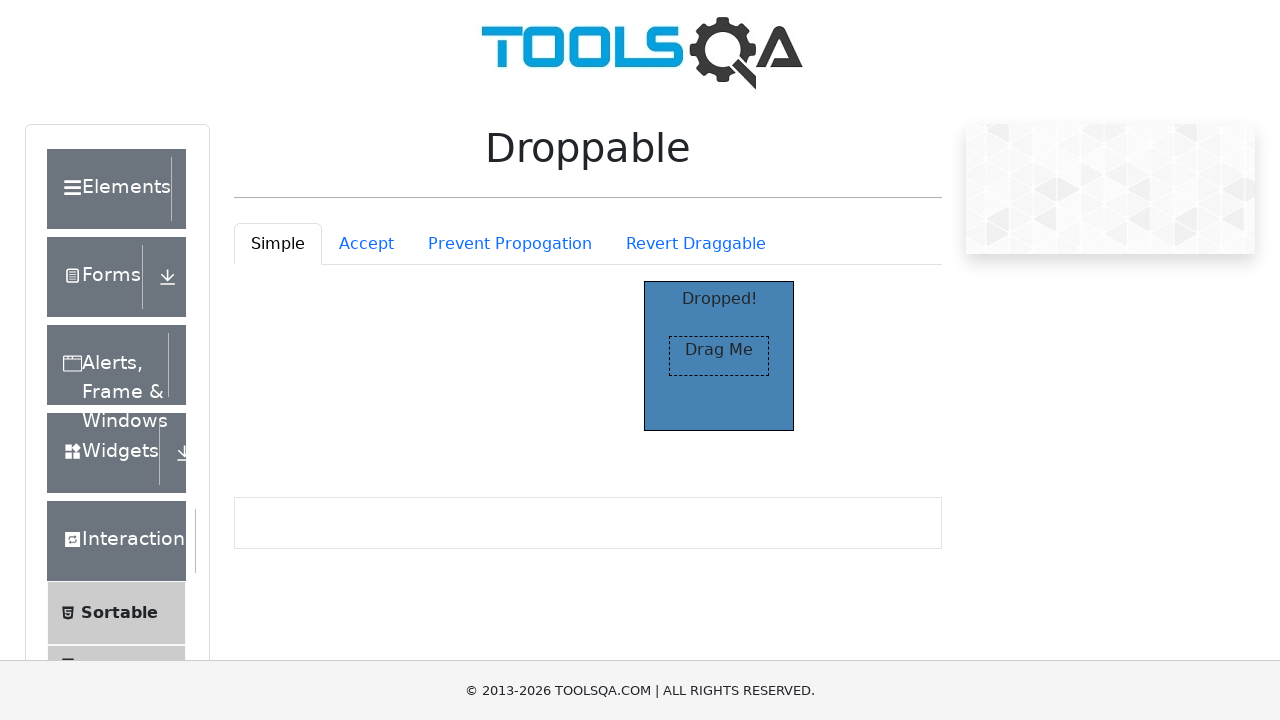